Practices XPath and CSS selectors by filling out a sample form with name, email, and password fields on a Selenium practice website

Starting URL: https://seleniumautomationpractice.blogspot.com/2020/12/sample.html

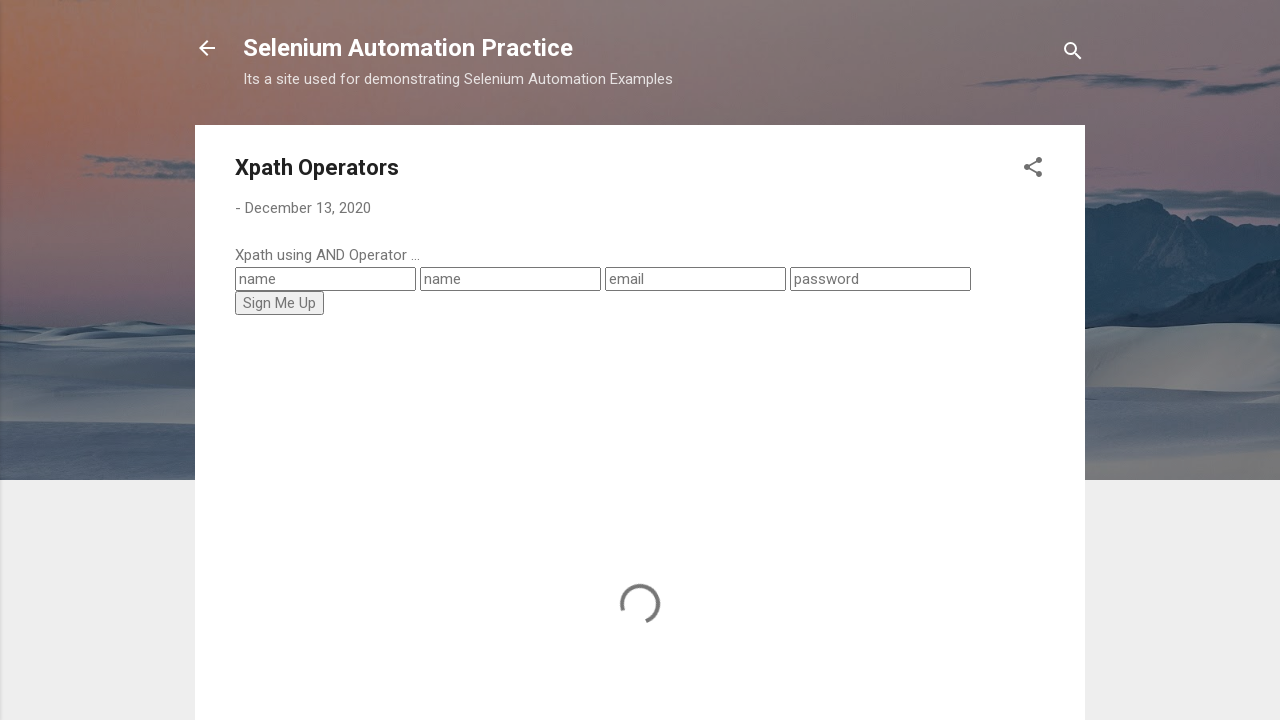

Filled name/id field with 'Padma' on #id_form
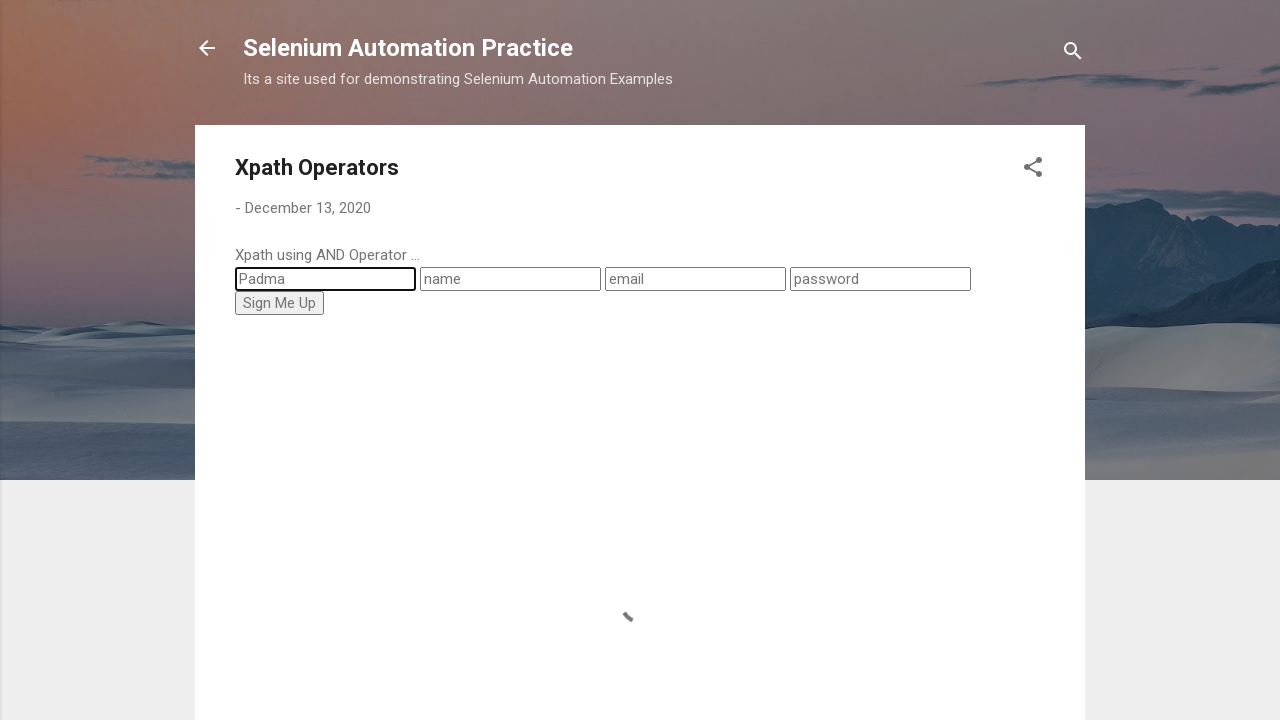

Filled email field with 'testuser@example.com' on input[value='email']
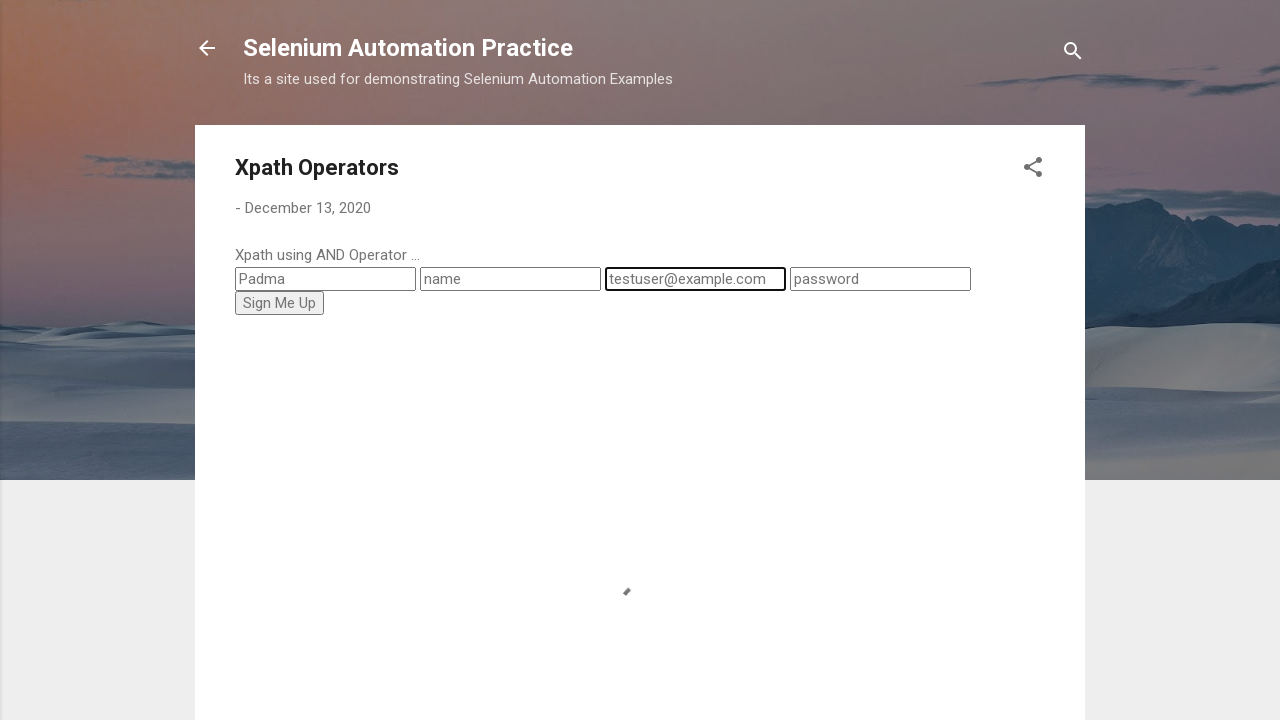

Filled password field with 'SecurePass123' on input[value='password']
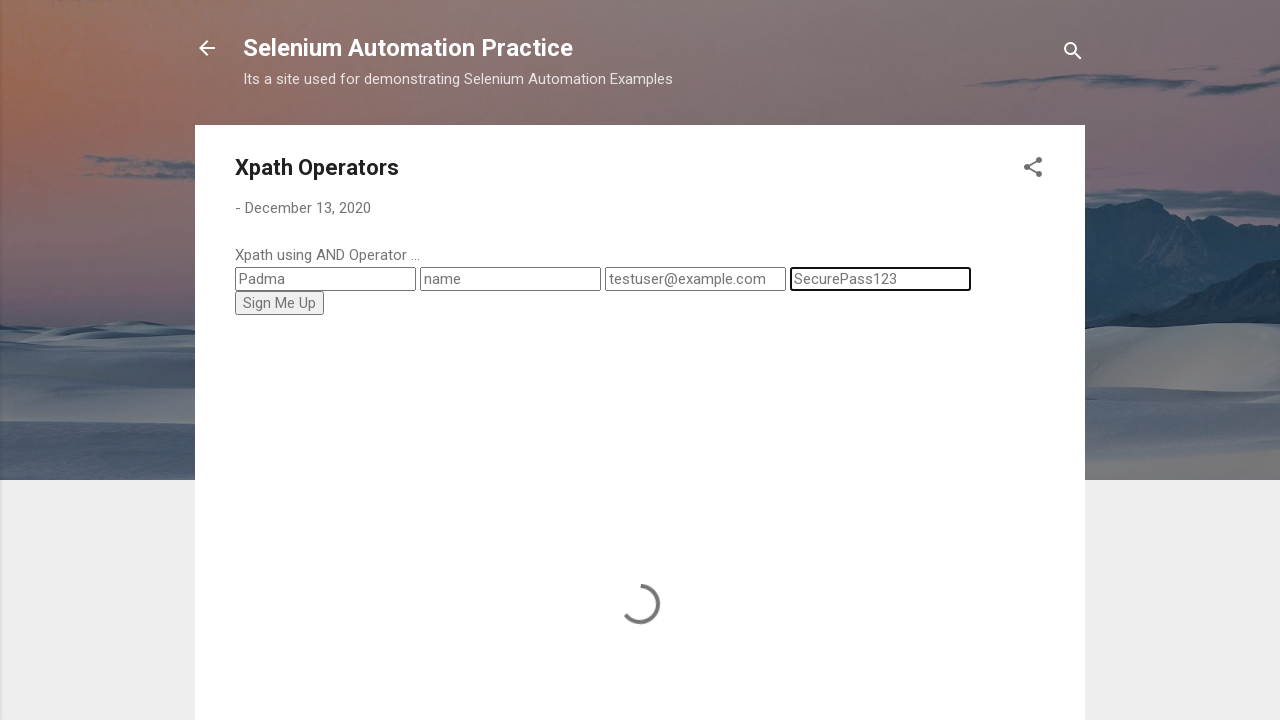

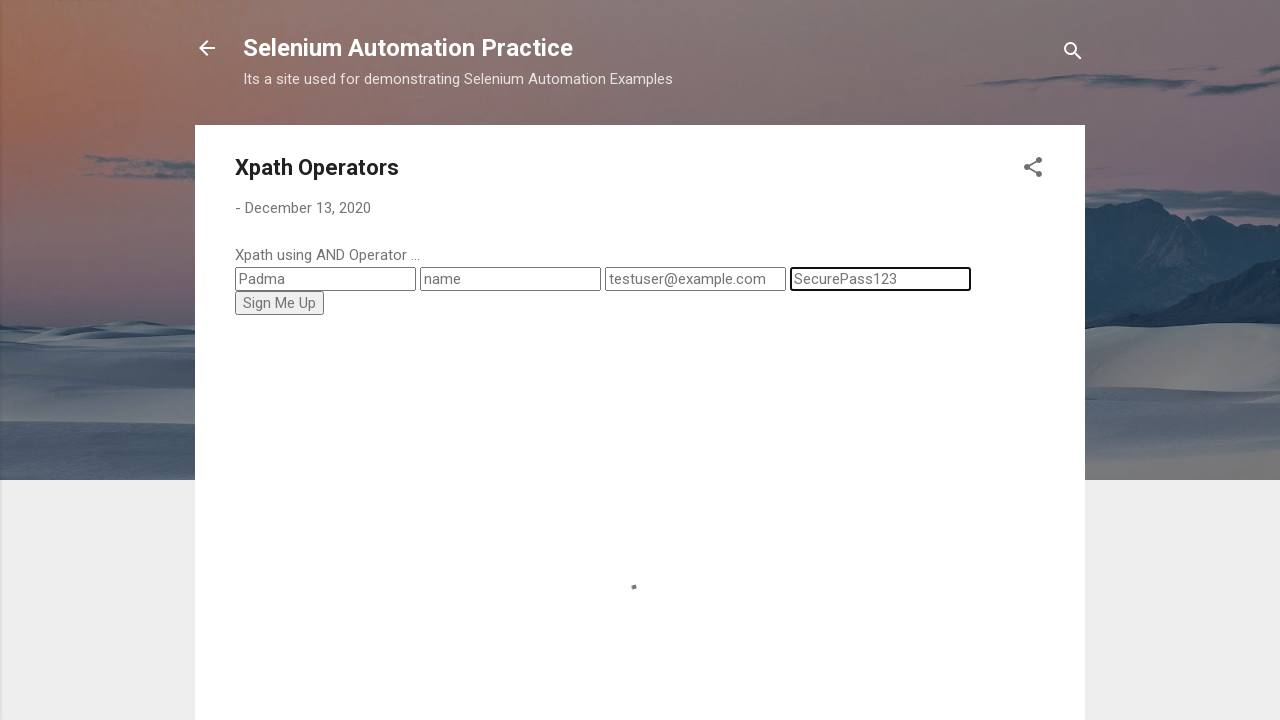